Tests browser navigation by visiting Flipkart, then navigating to a practice page, and using the browser back button to return to Flipkart.

Starting URL: https://www.flipkart.com/

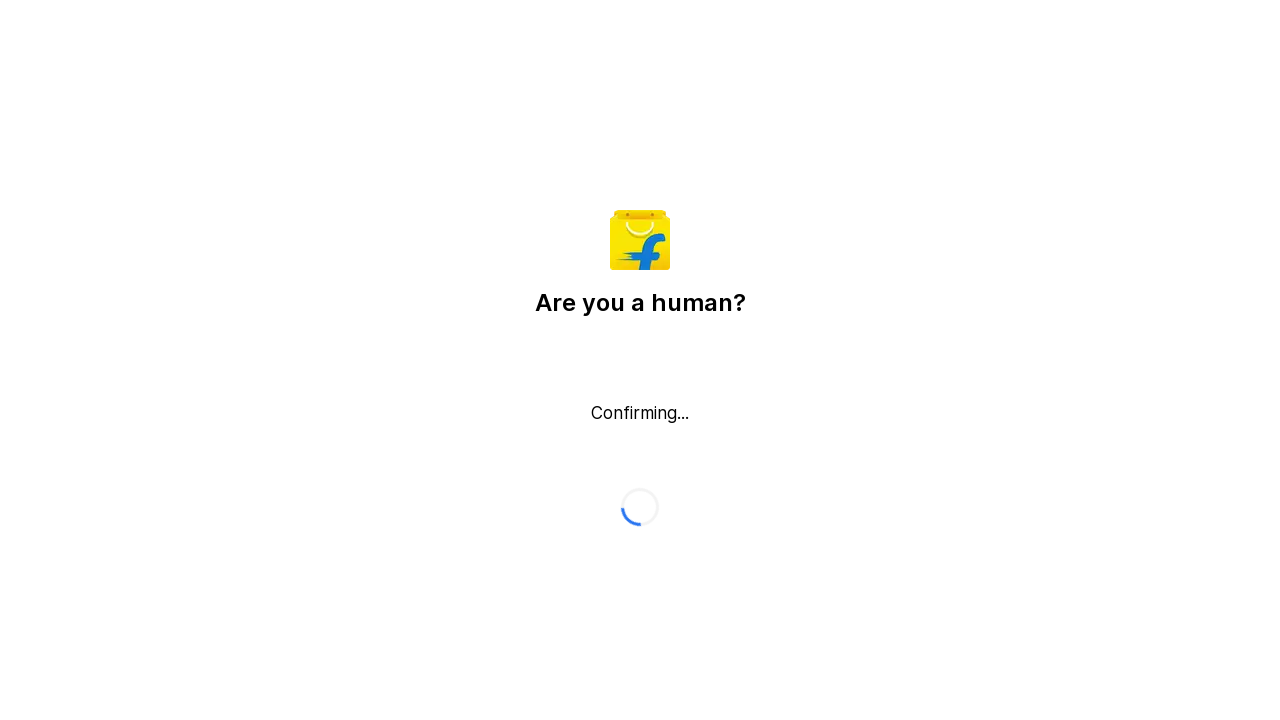

Flipkart page loaded (domcontentloaded)
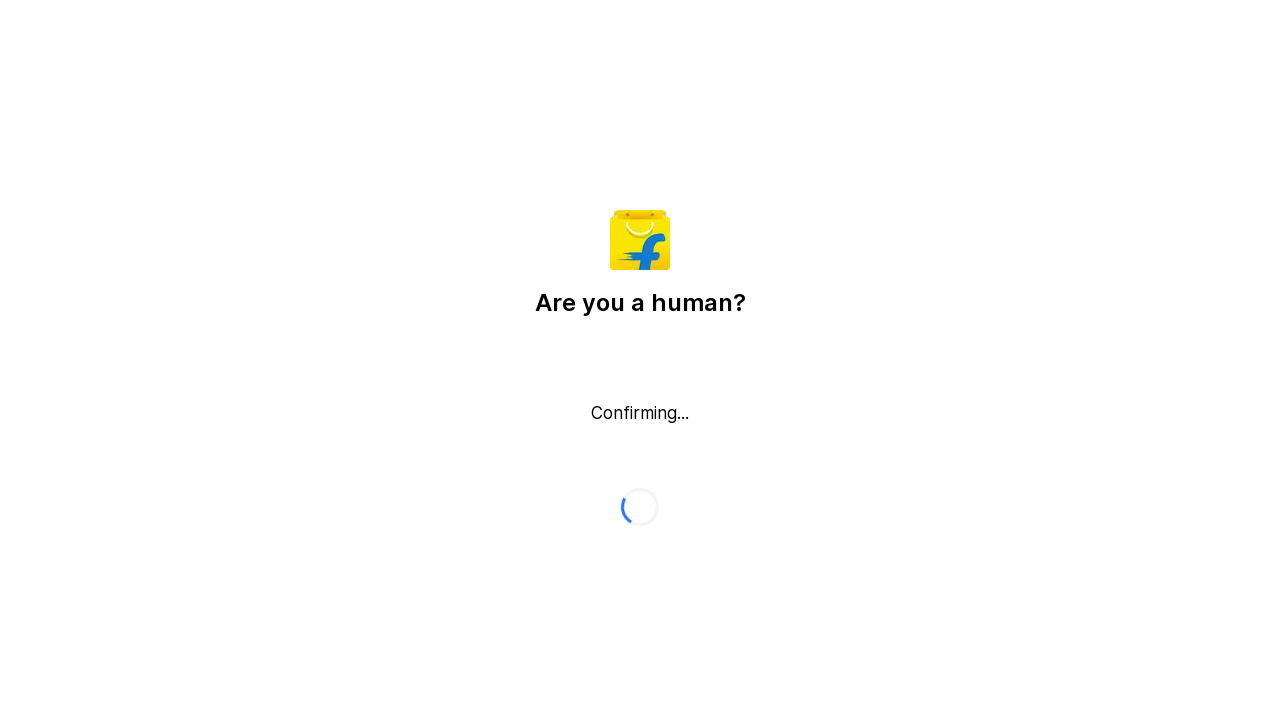

Navigated to practice page
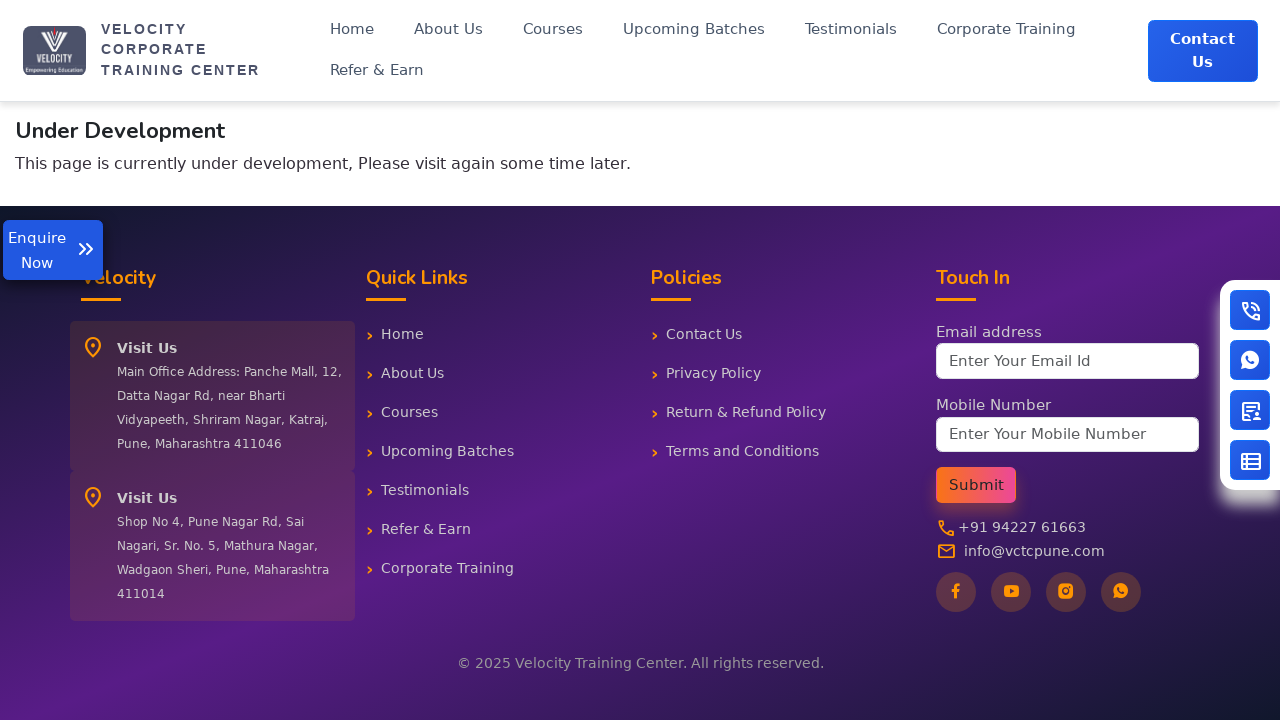

Practice page loaded (domcontentloaded)
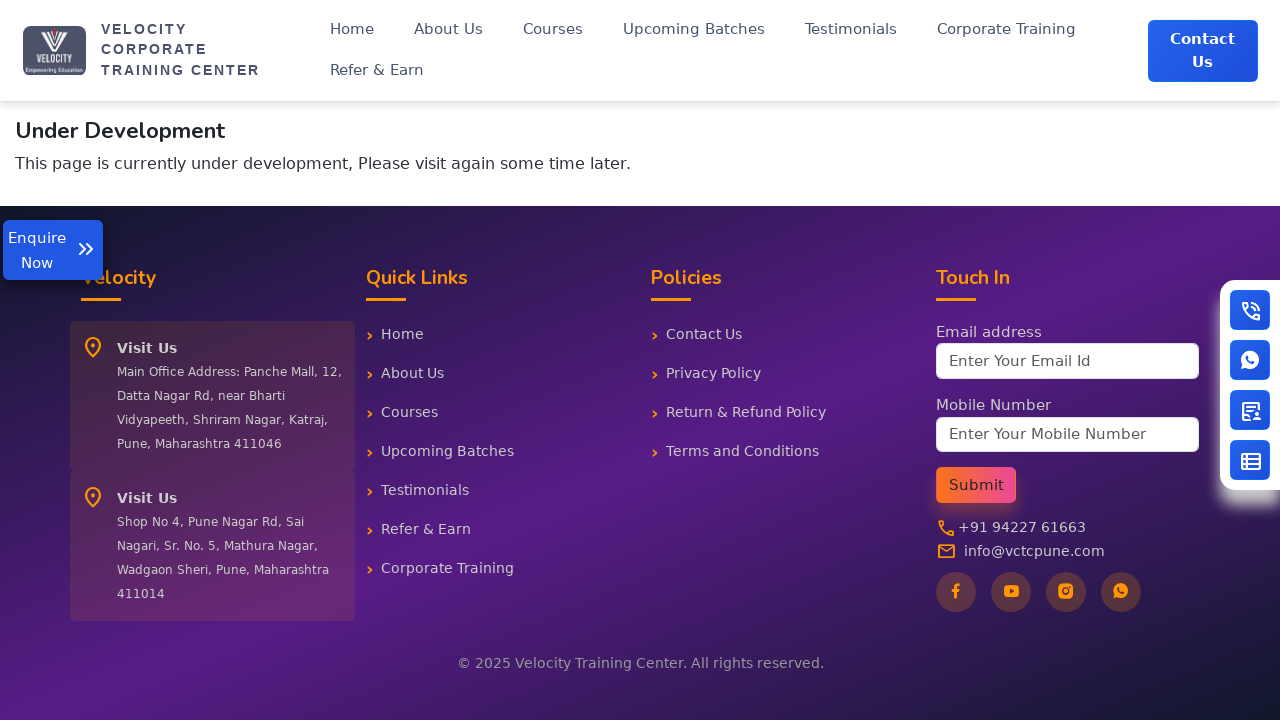

Navigated back to Flipkart using browser back button
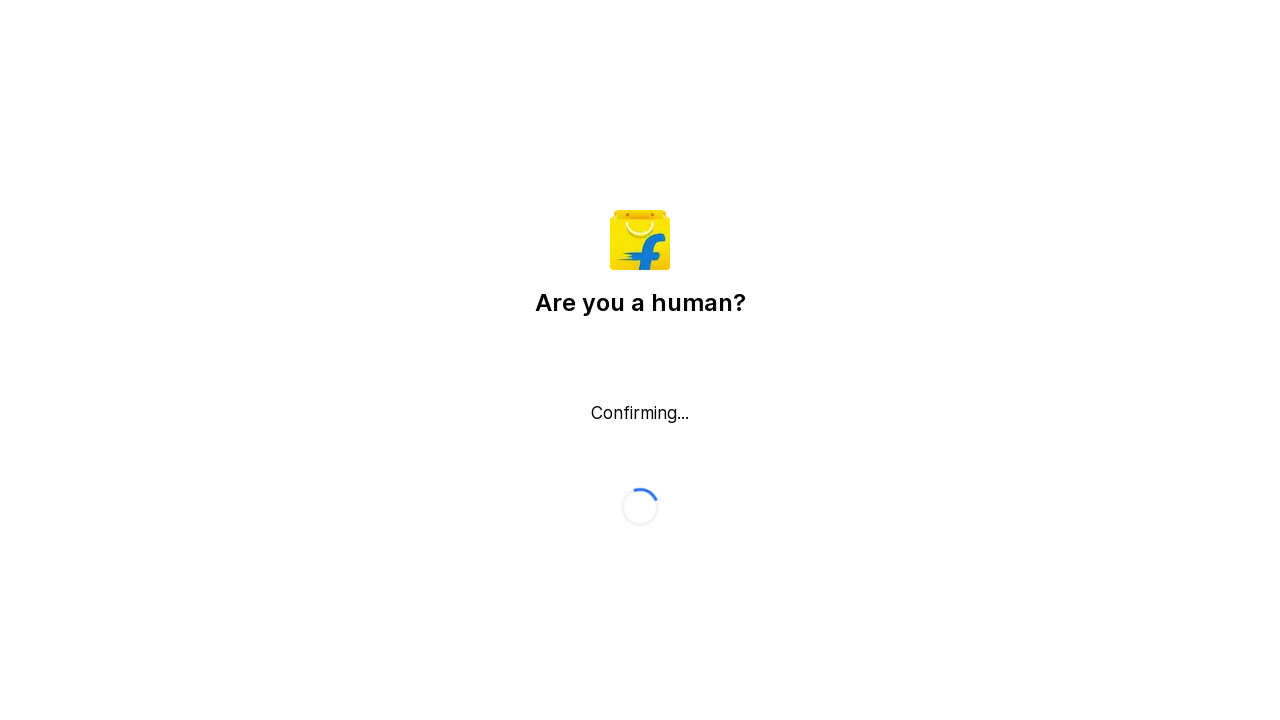

Flipkart page reloaded after back navigation (domcontentloaded)
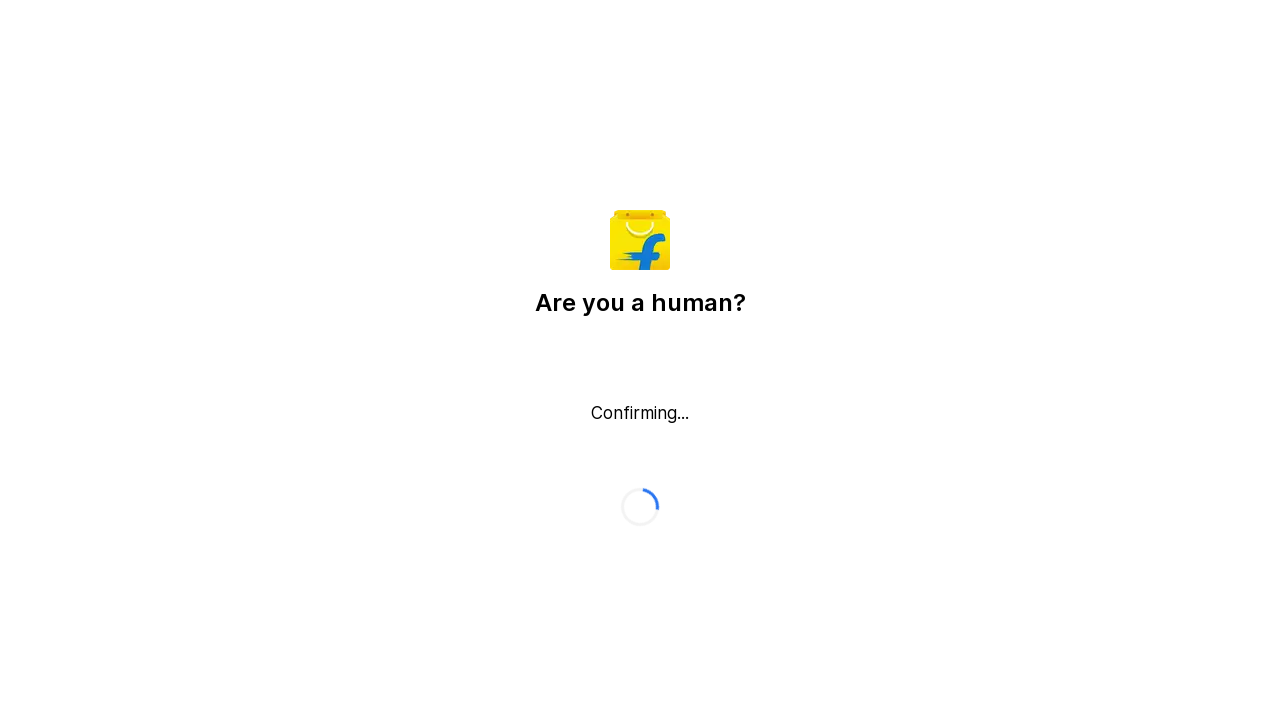

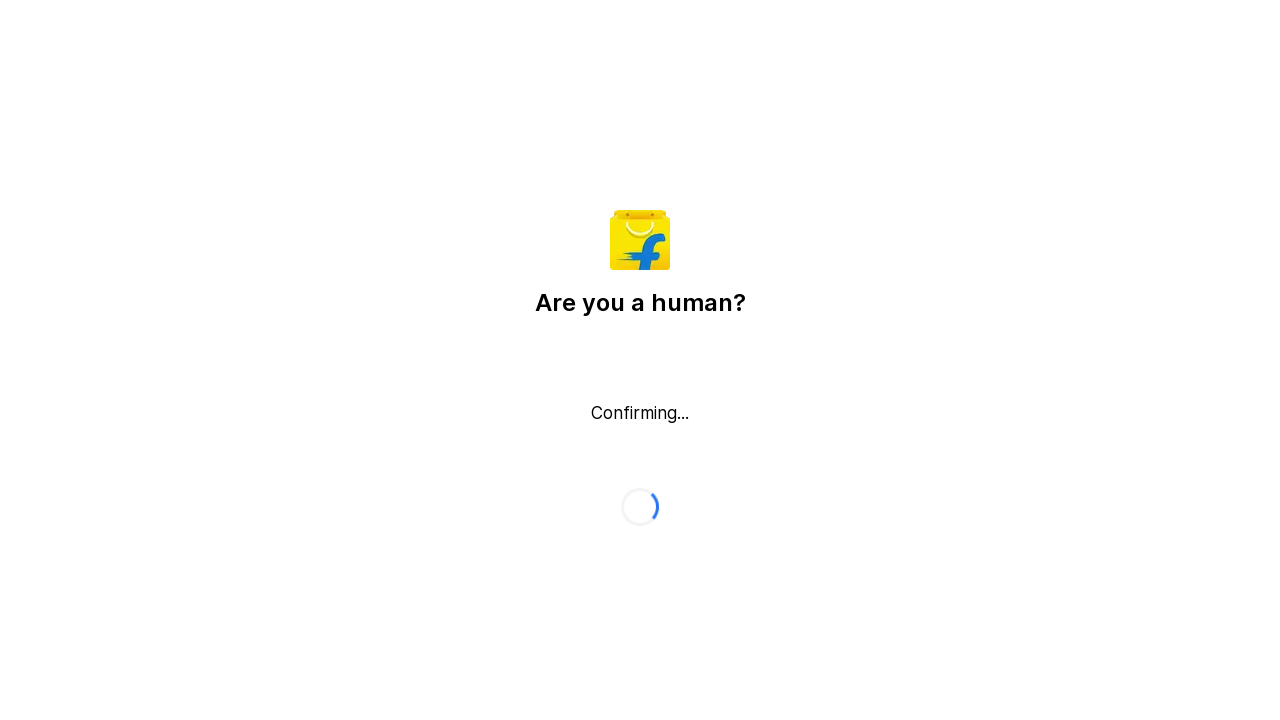